Tests various mouse interaction events (click, double-click, and right-click) on an interactive 3D cube element and verifies the response text changes

Starting URL: https://v1.training-support.net/selenium/input-events

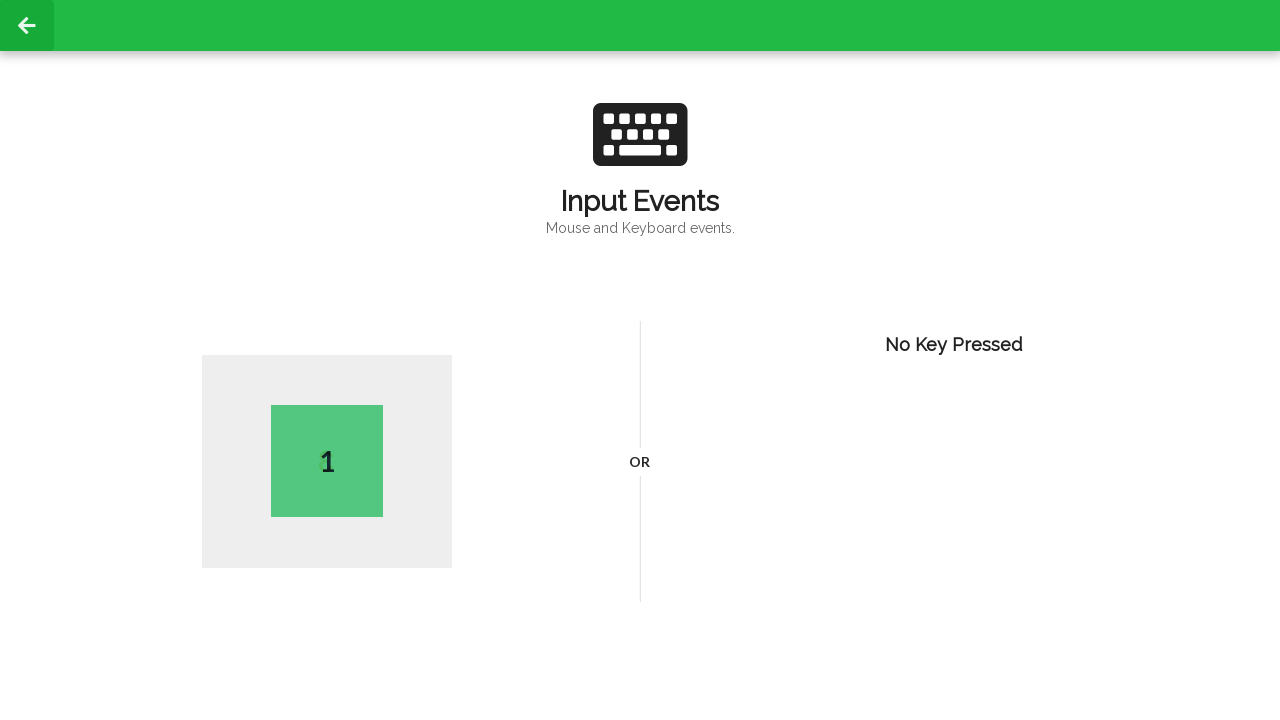

Located the 3D cube element
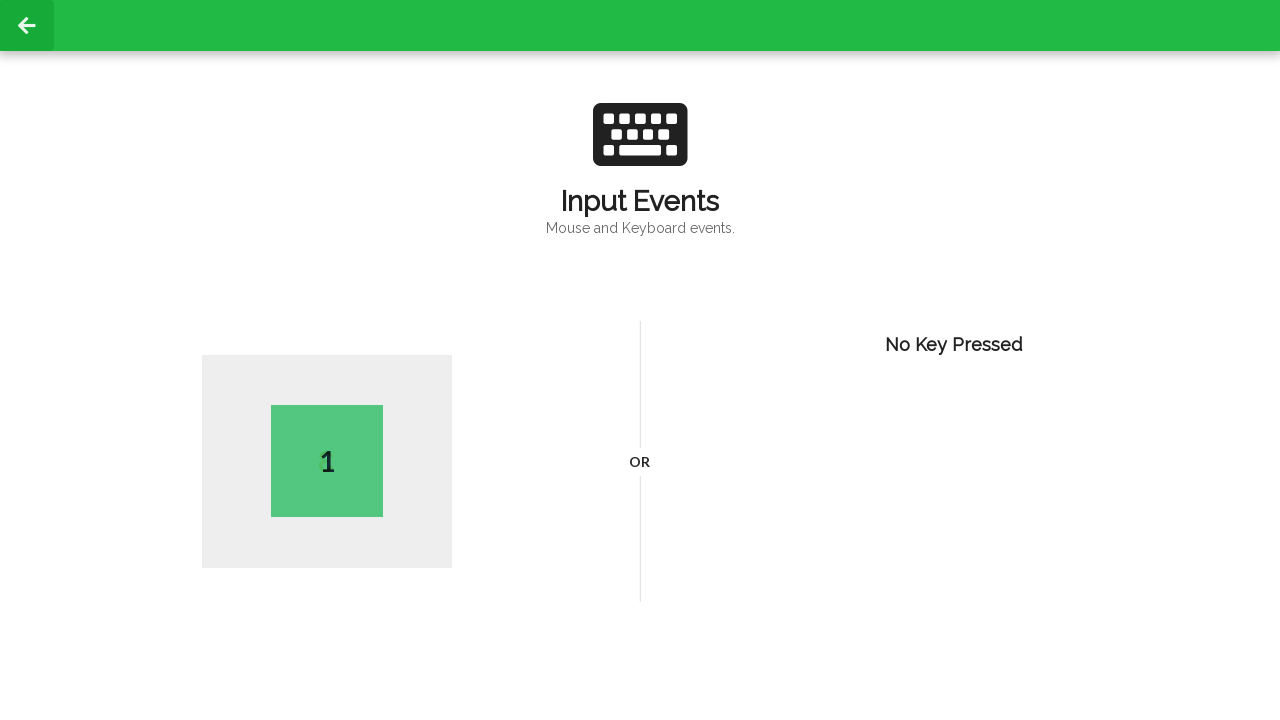

Performed single click on the 3D cube at (327, 462) on #wrapD3Cube
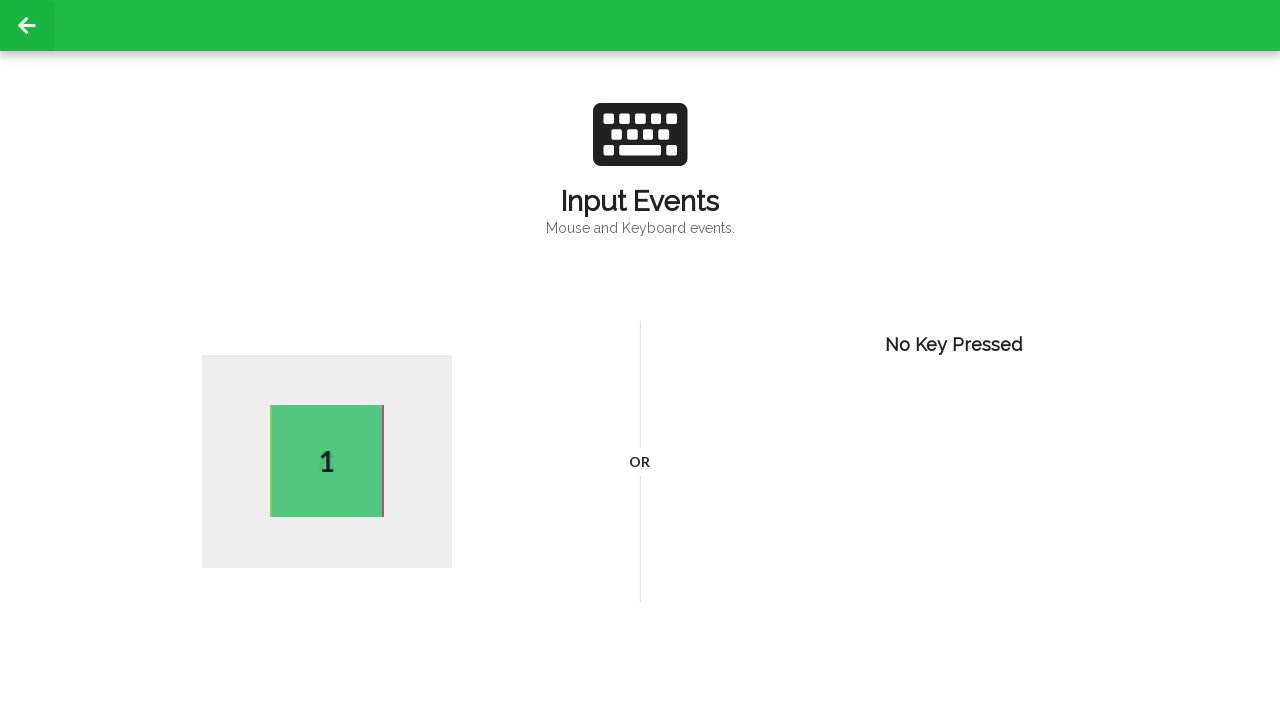

Active header element appeared after single click
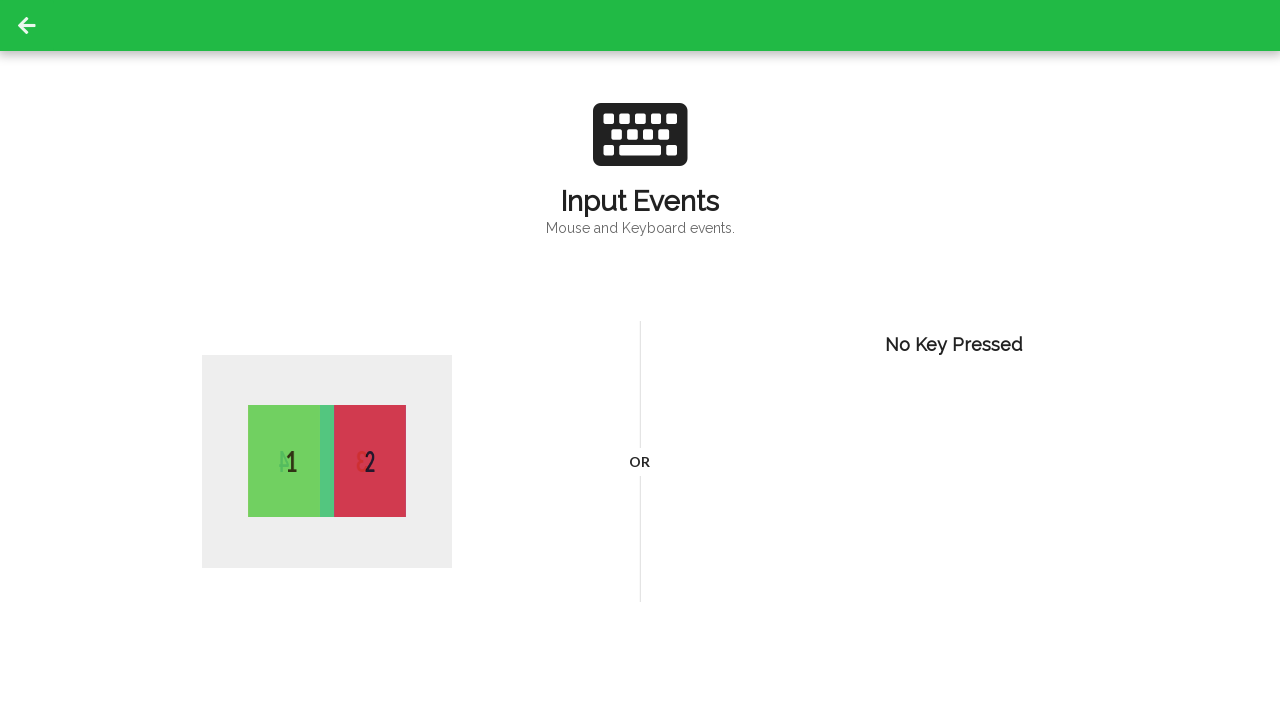

Located active header after single click
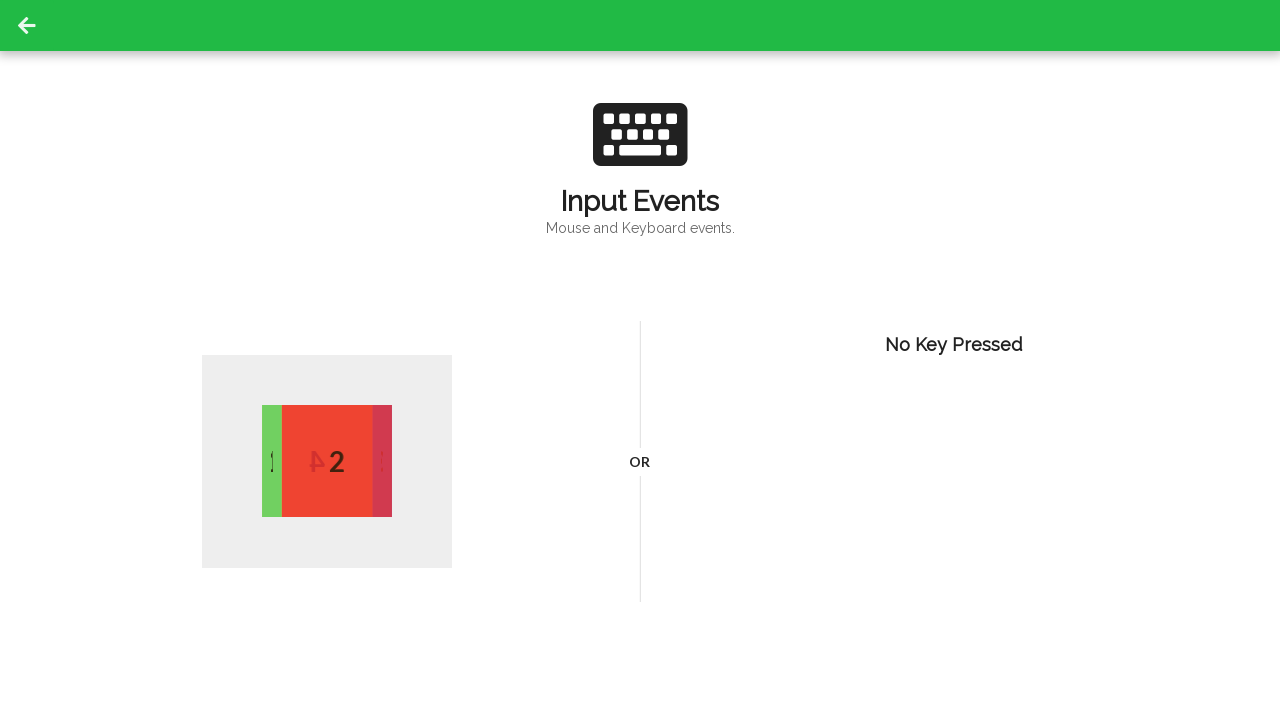

Printed single click response text: 2
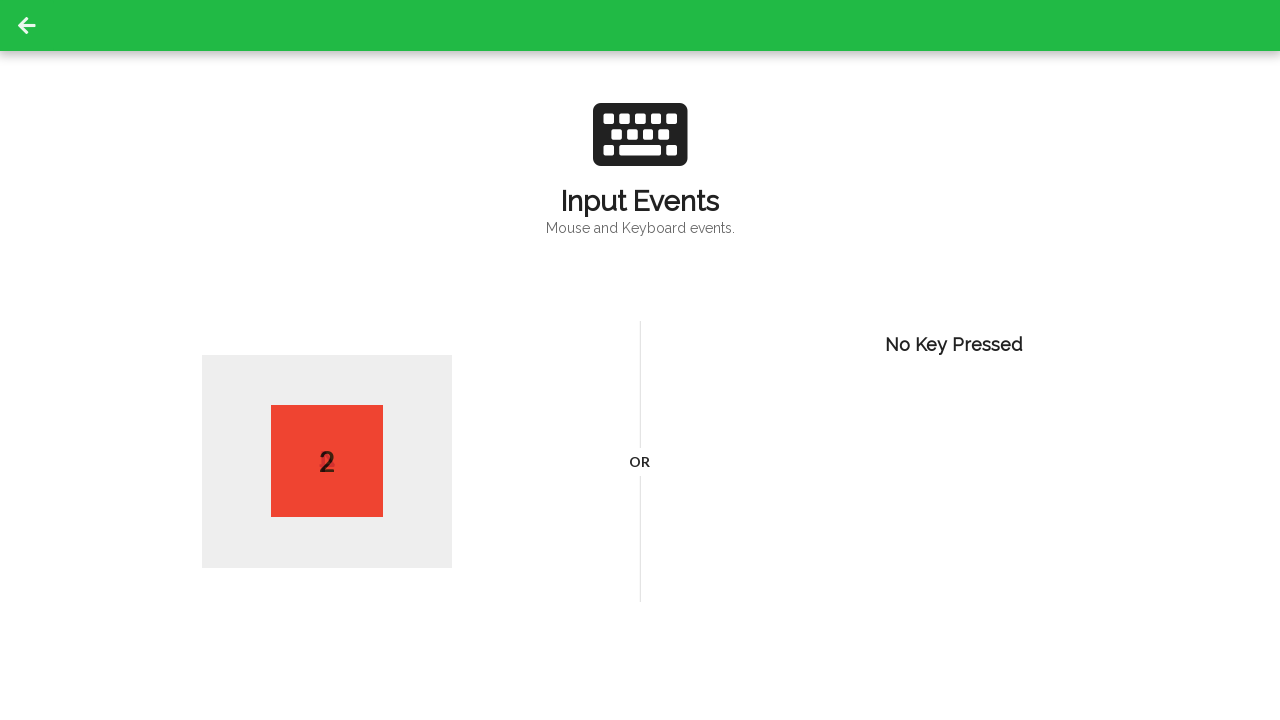

Performed double click on the 3D cube at (327, 462) on #wrapD3Cube
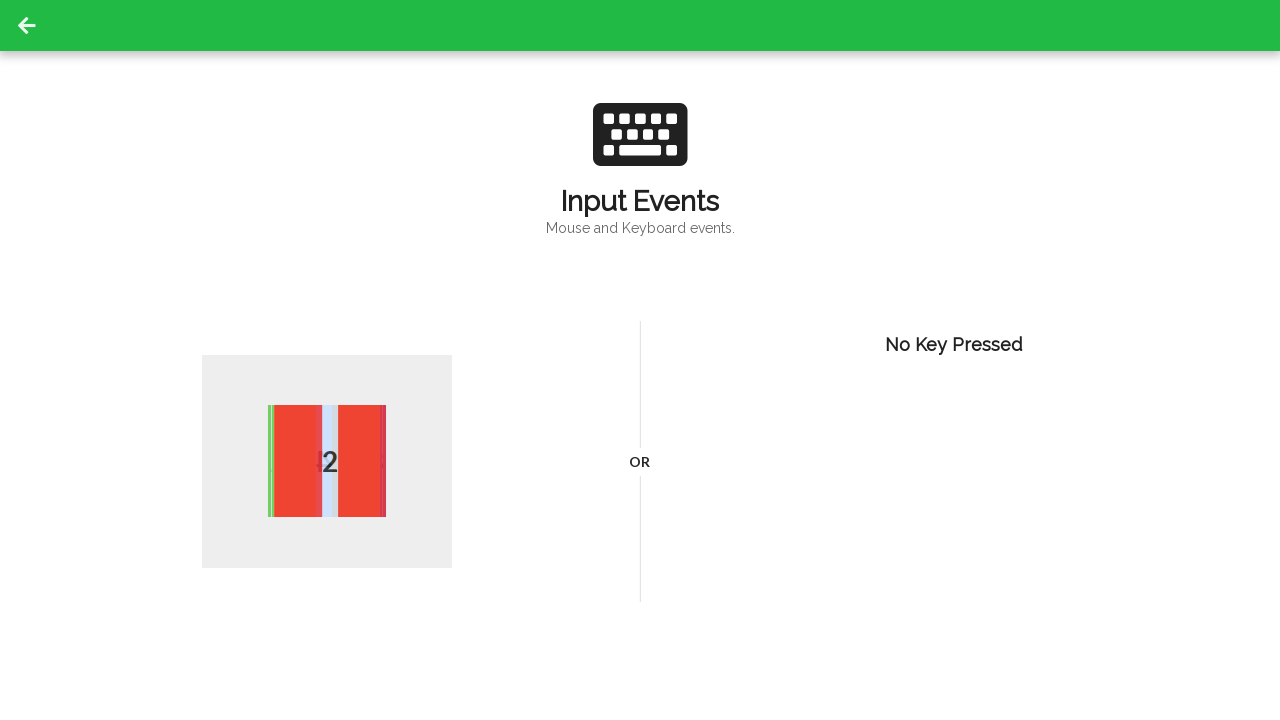

Active header element appeared after double click
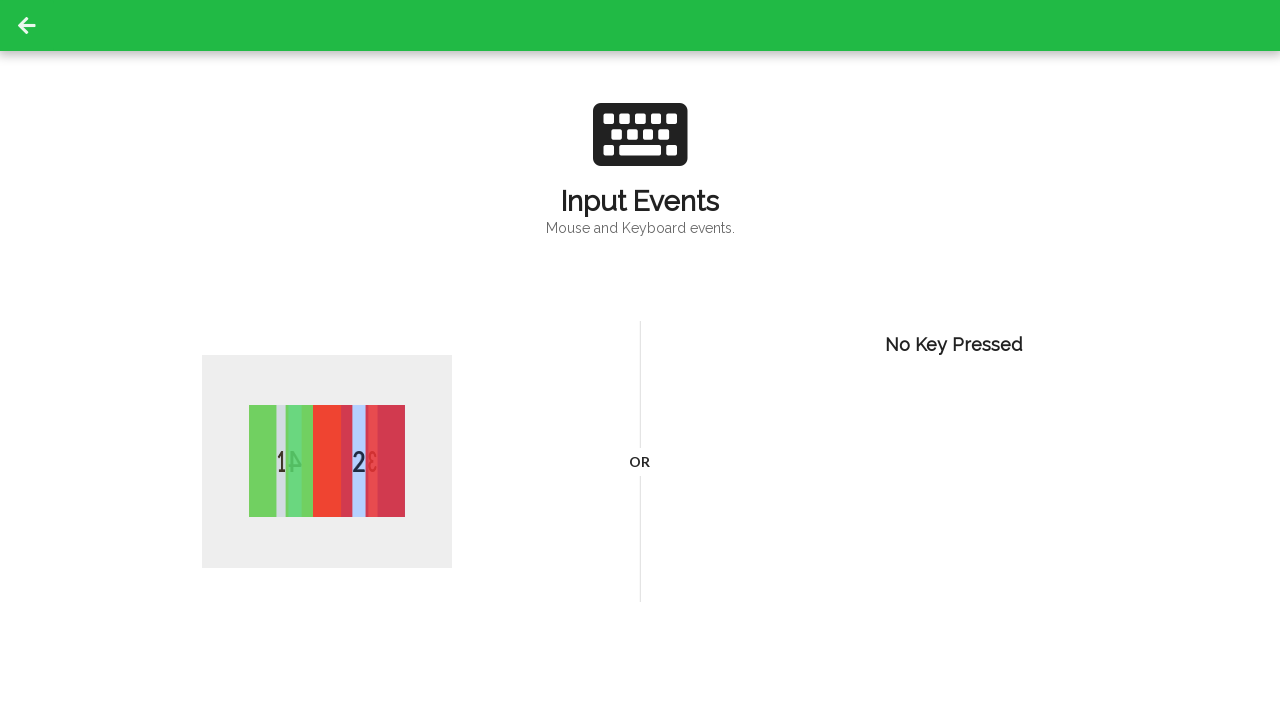

Located active header after double click
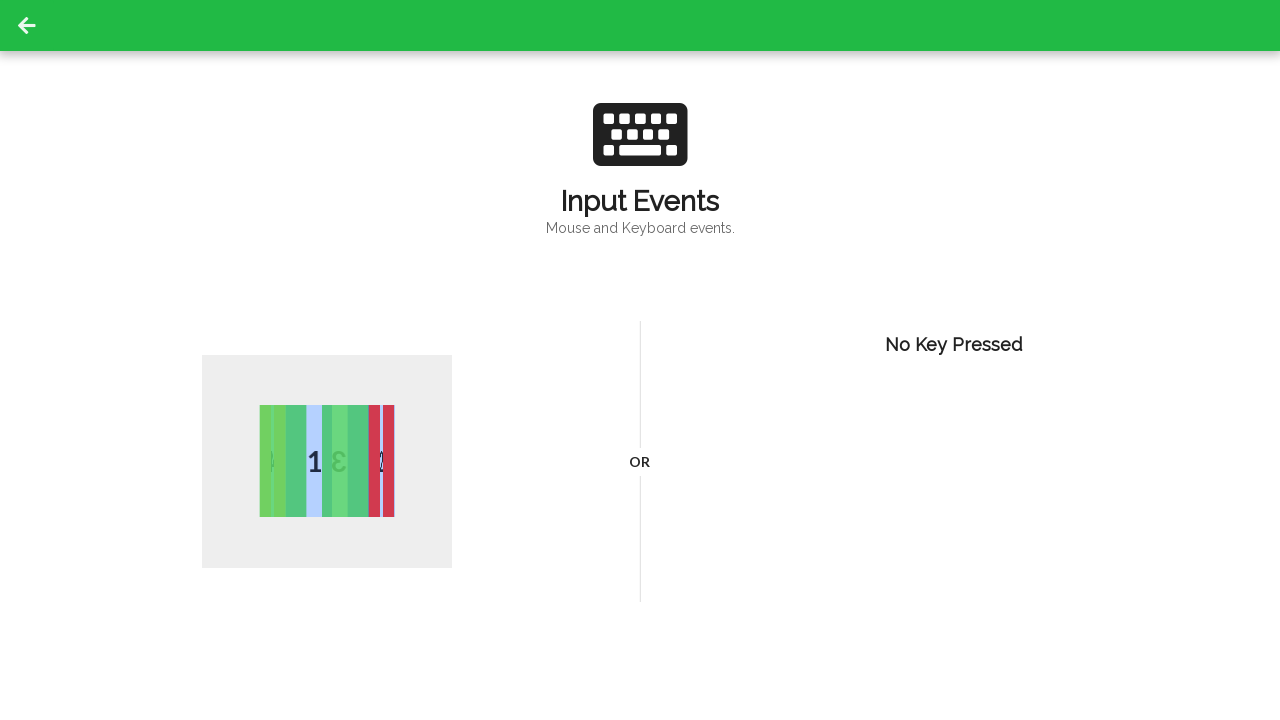

Printed double click response text: 4
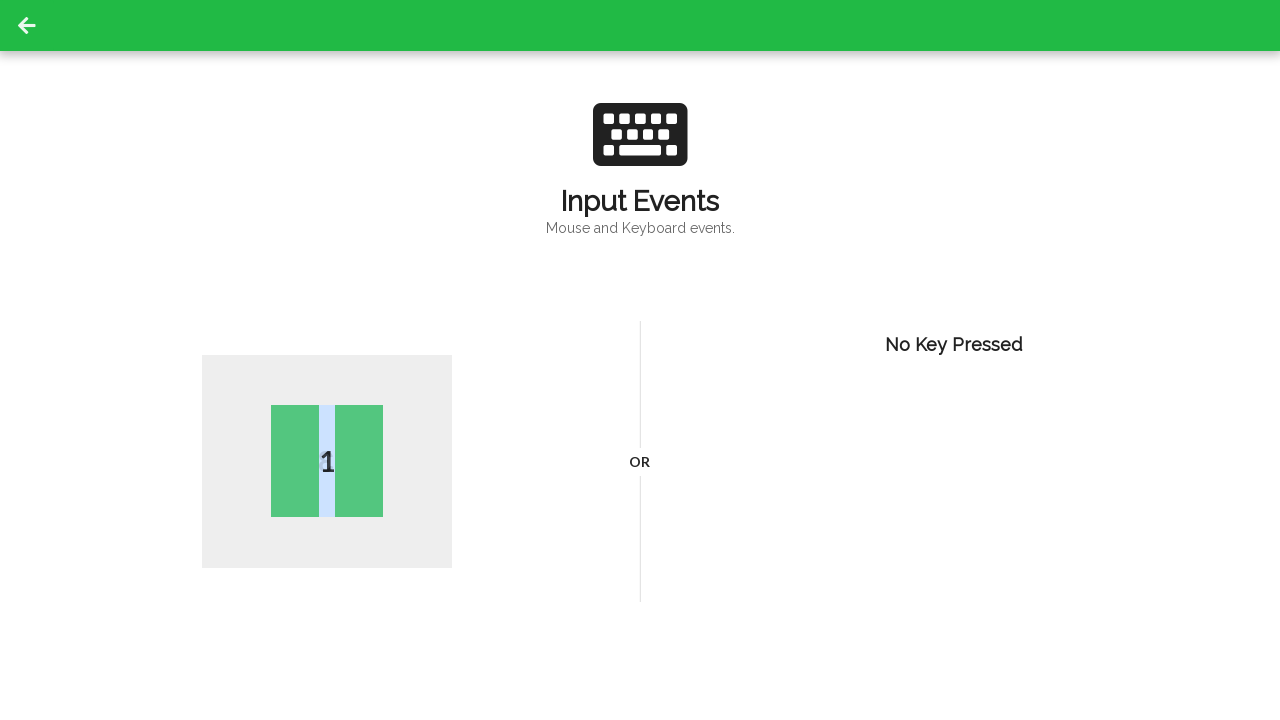

Performed right click on the 3D cube at (327, 462) on #wrapD3Cube
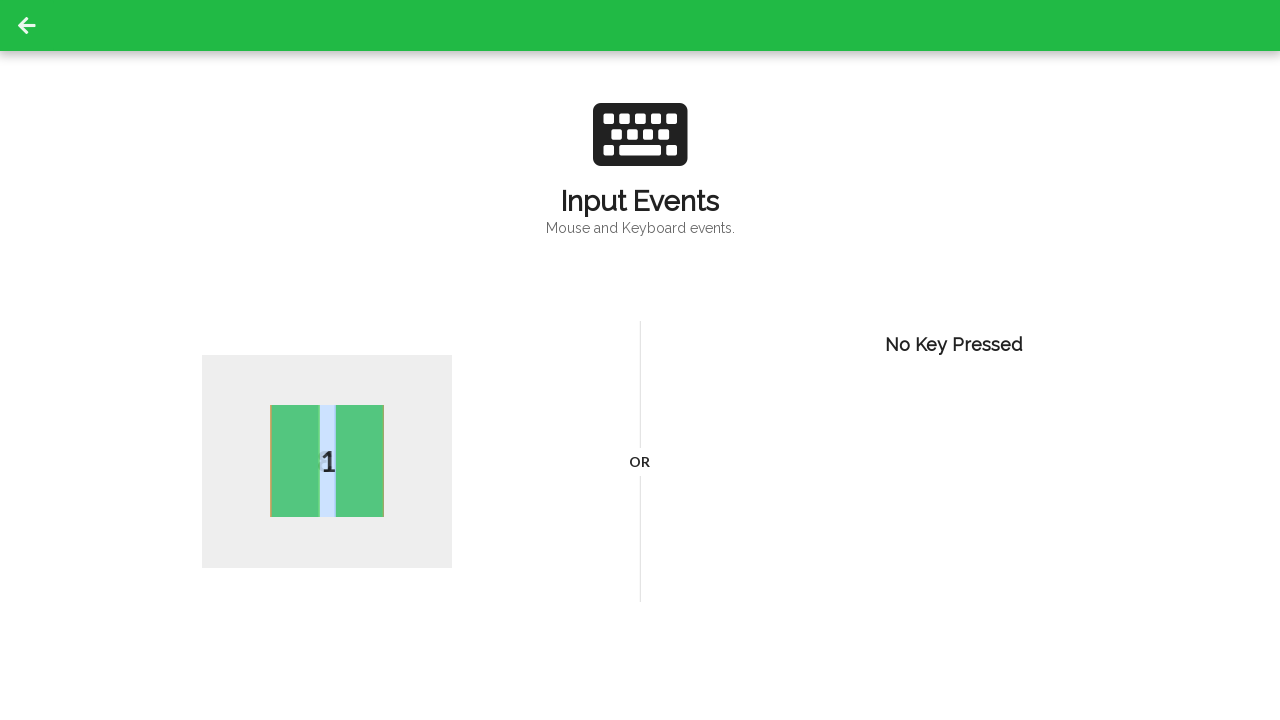

Active header element appeared after right click
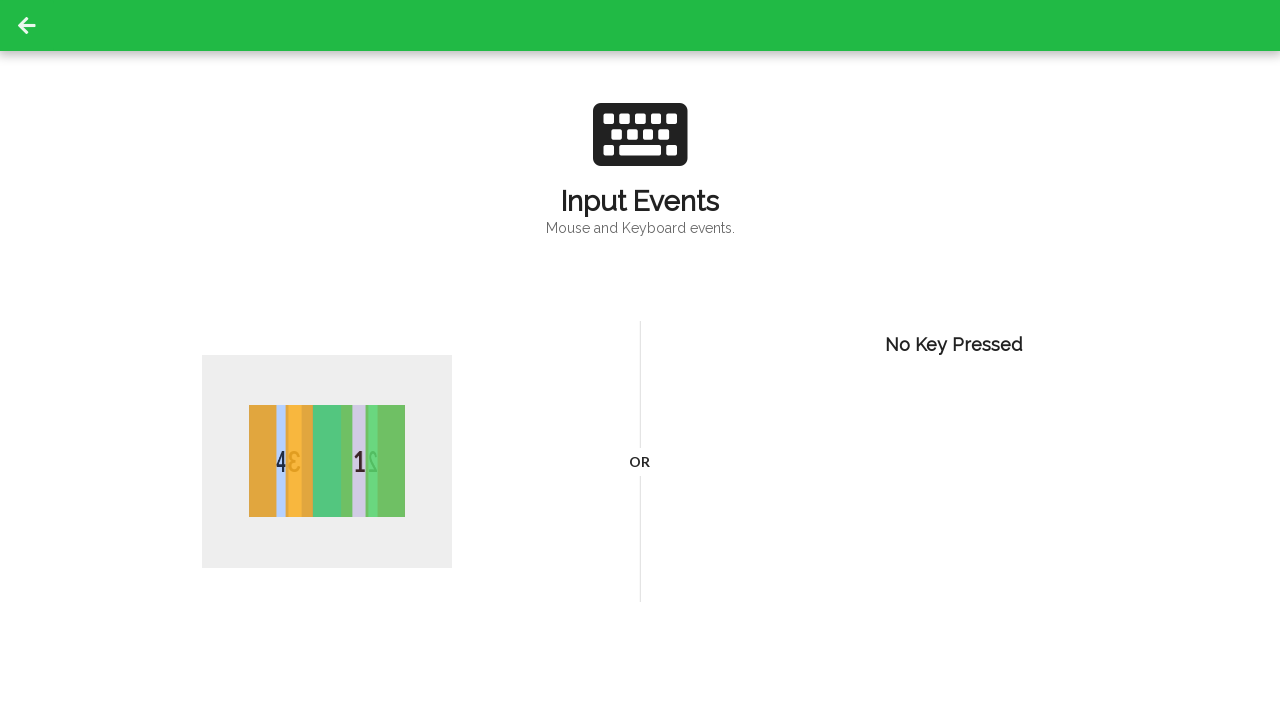

Located active header after right click
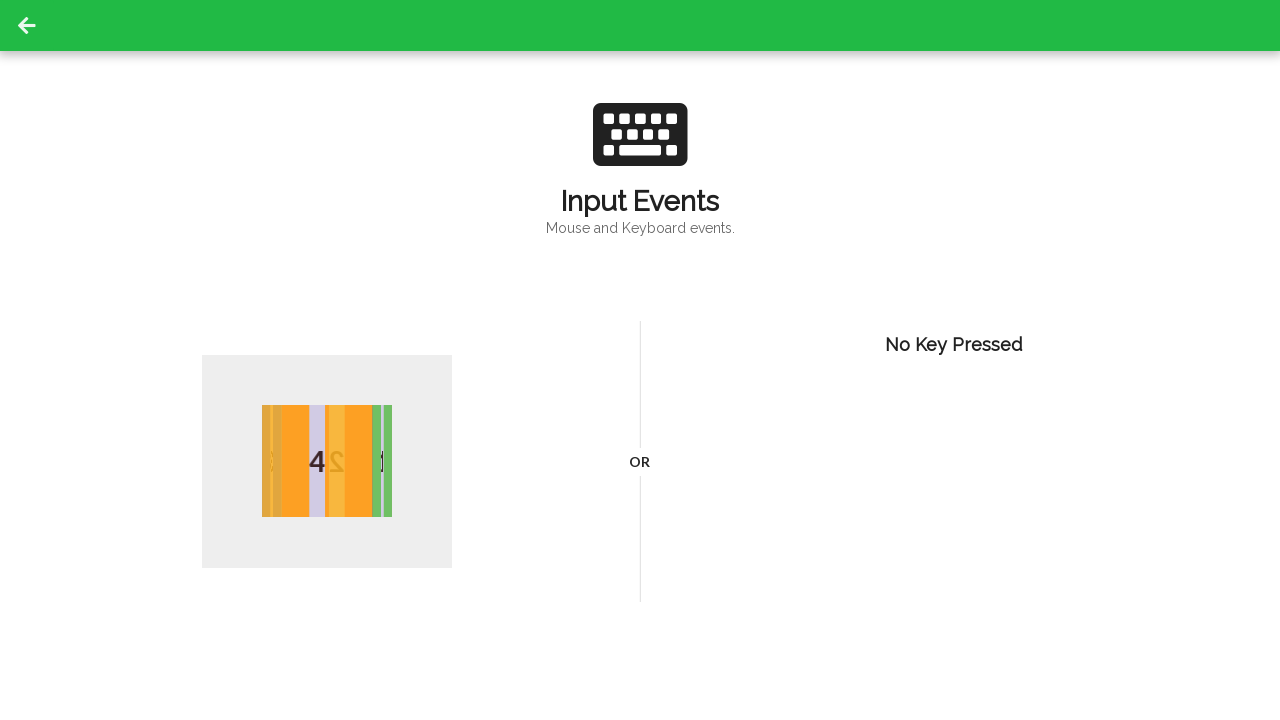

Printed right click response text: 4
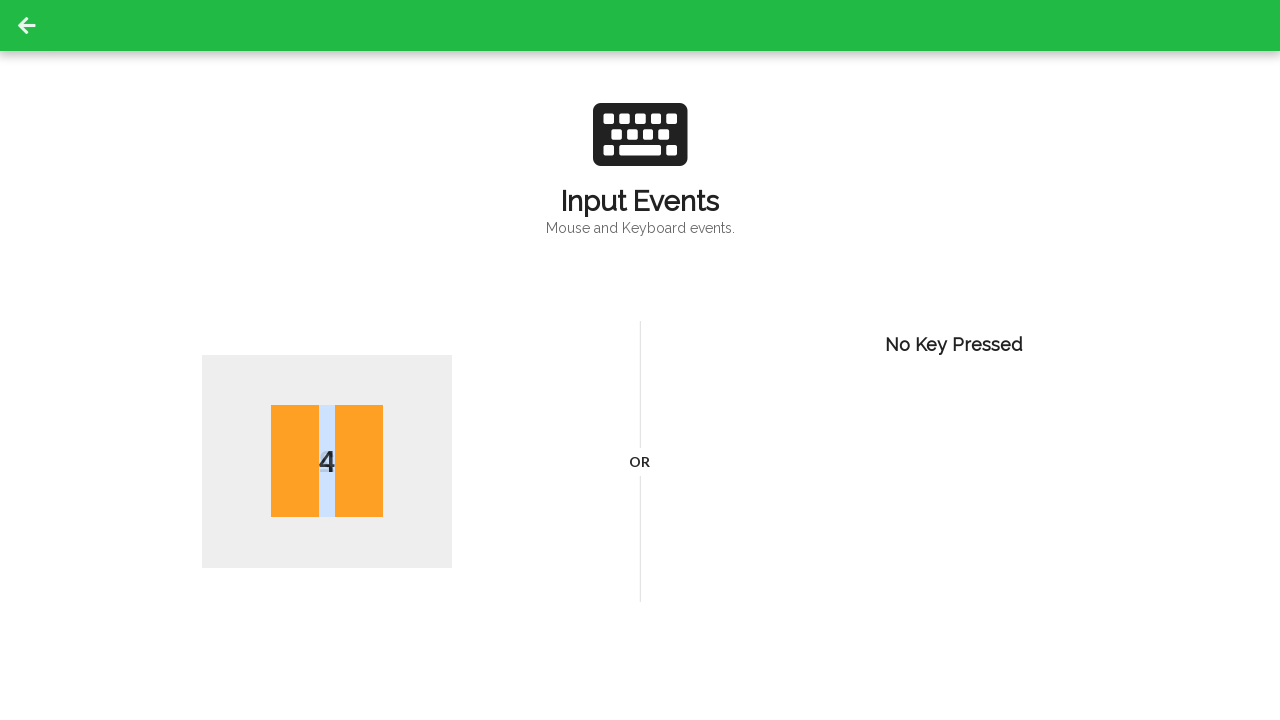

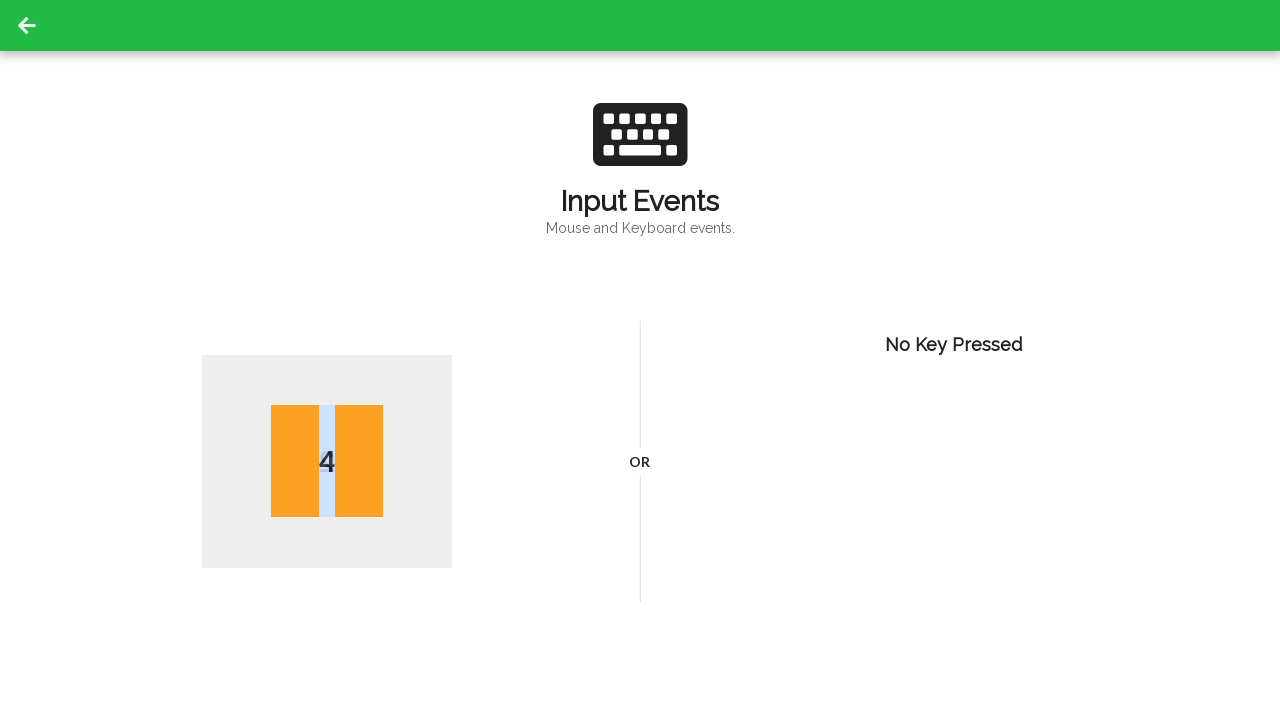